Tests that validation error messages appear when trying to submit an empty F1 pilot registration form

Starting URL: https://f1-cadastro-tc1.vercel.app/

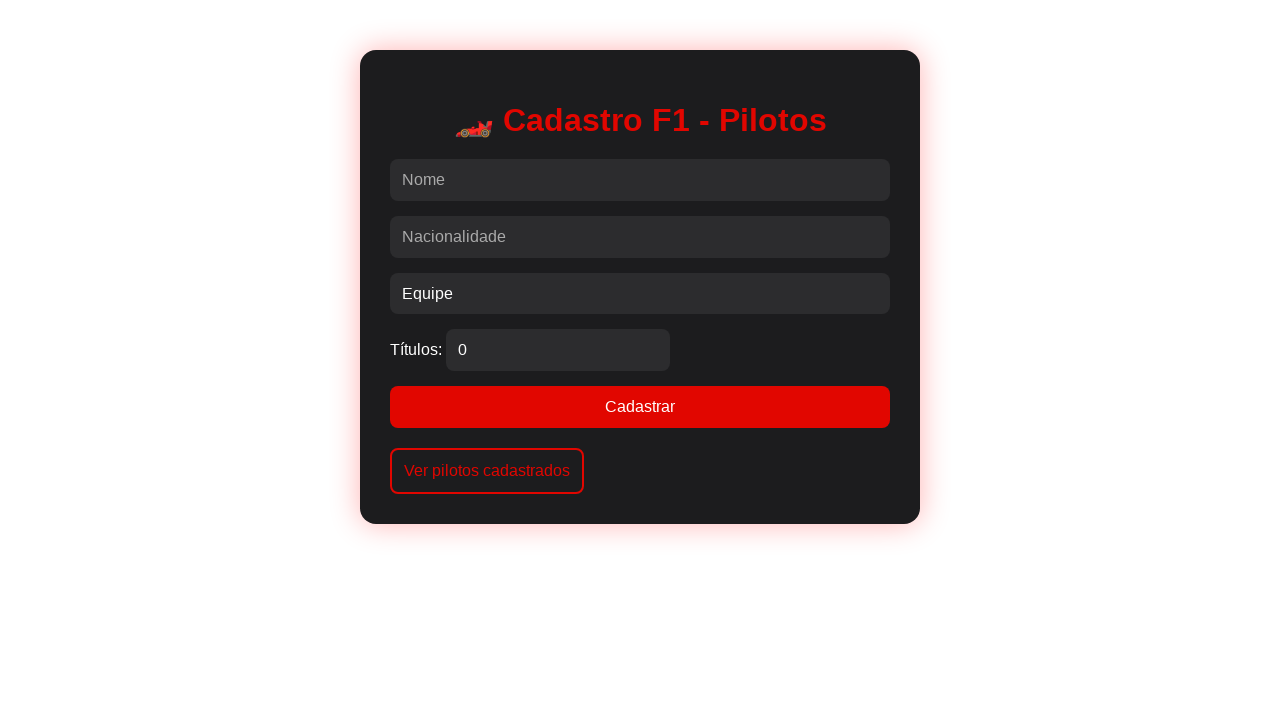

Navigated to F1 pilot registration form page
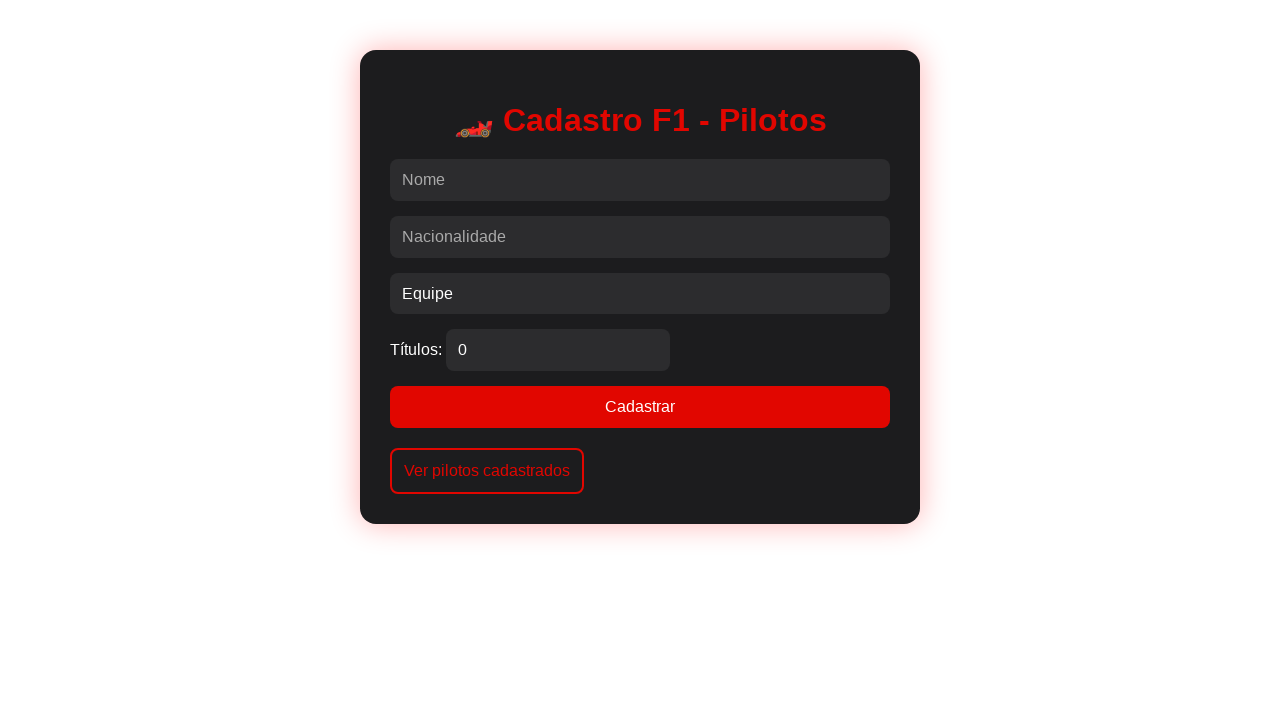

Clicked 'Cadastrar' button without filling any form fields at (640, 407) on button:has-text('Cadastrar')
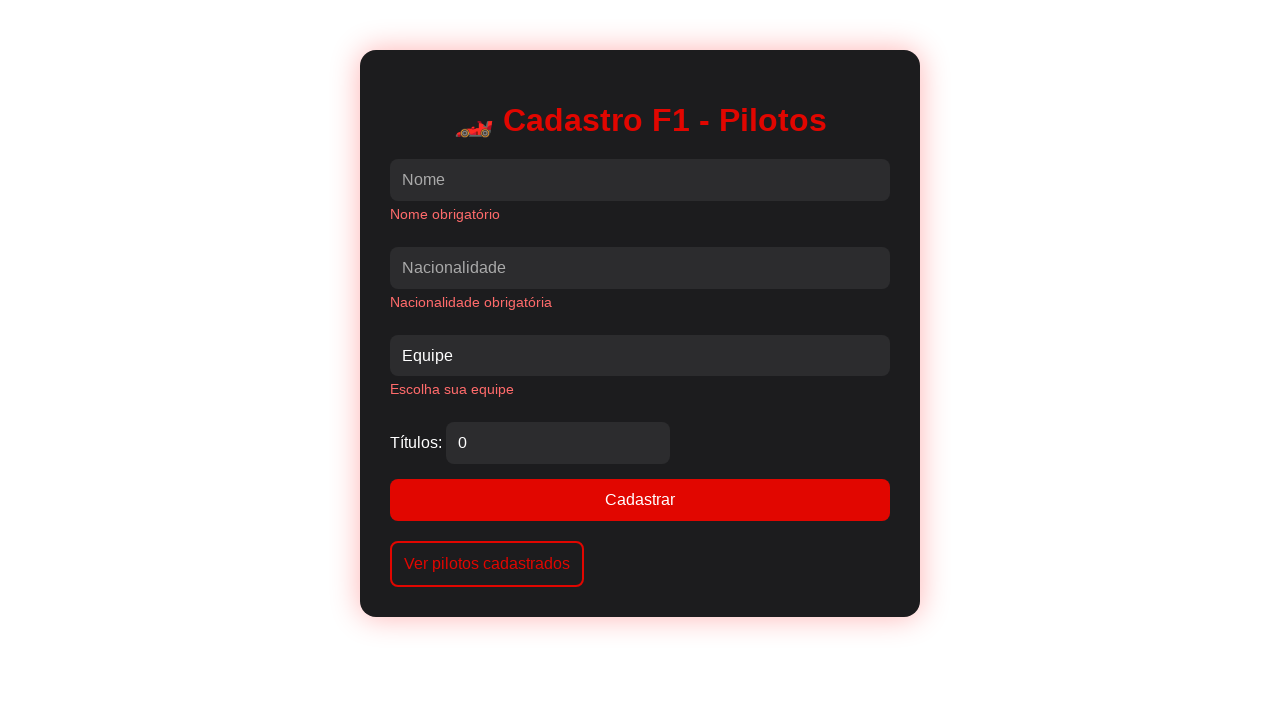

Validation error 'Nome obrigatório' appeared
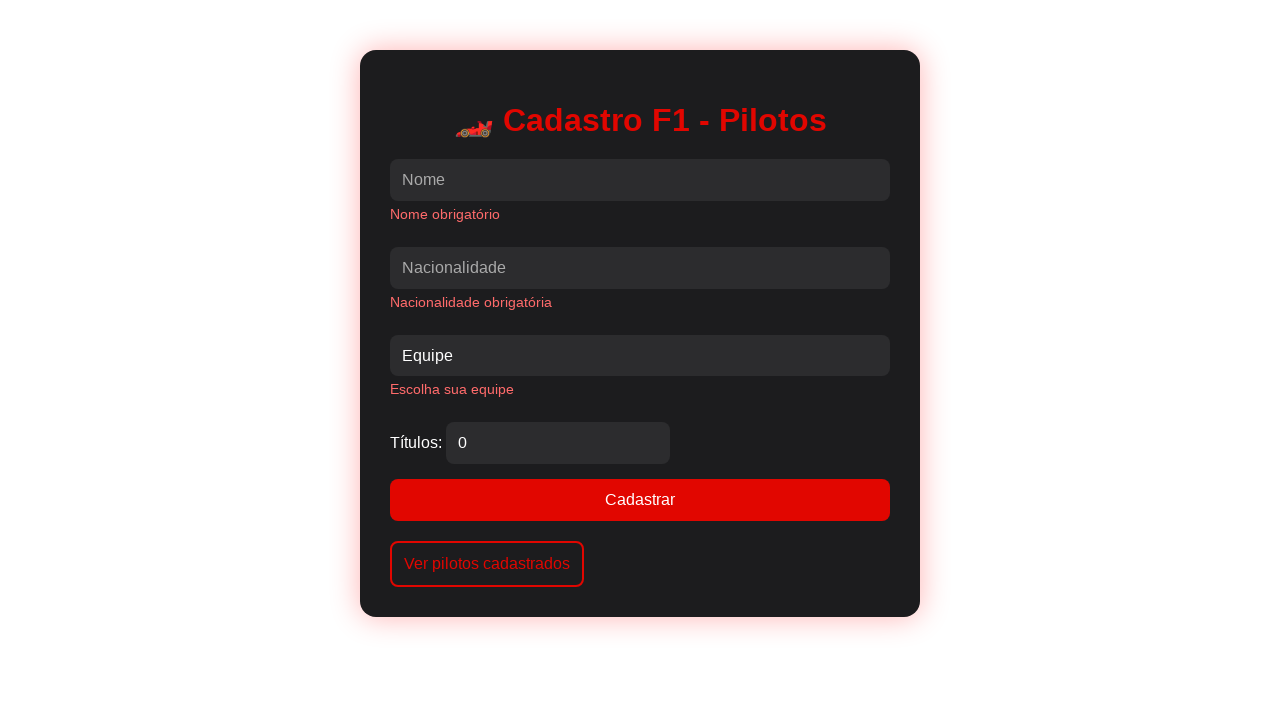

Validation error 'Escolha sua equipe' appeared
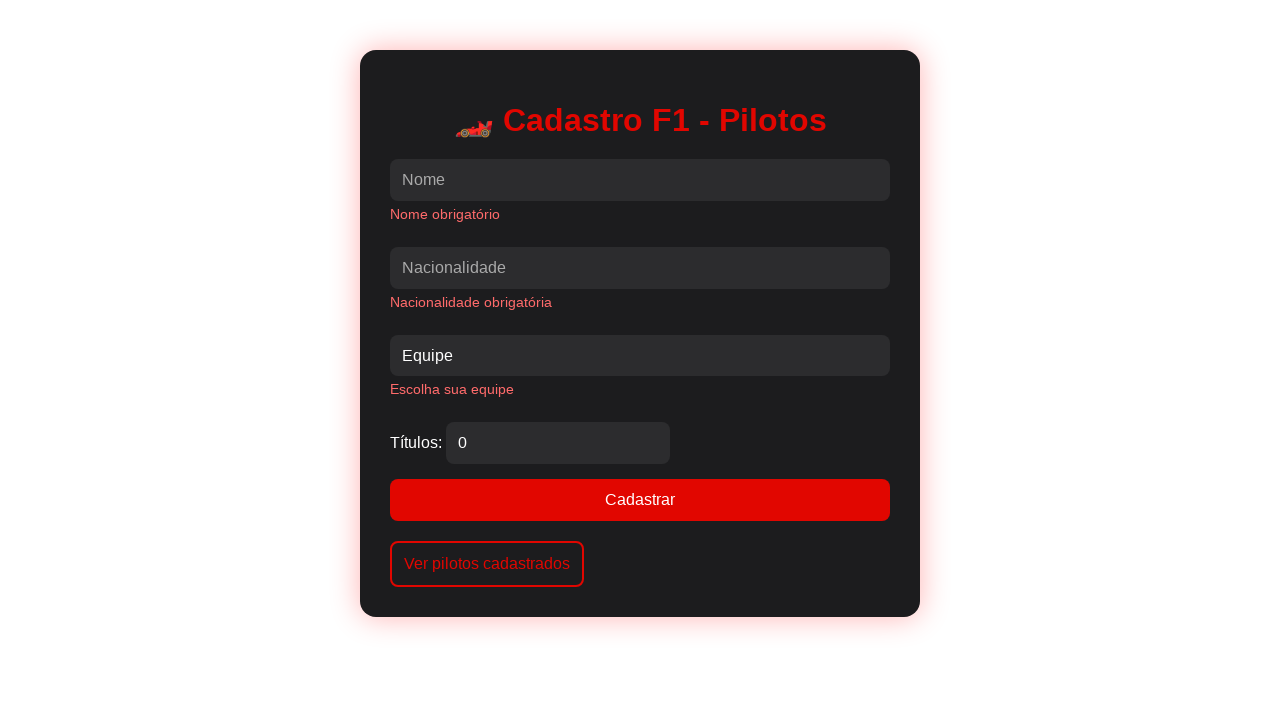

Validation error 'Nacionalidade obrigatória' appeared
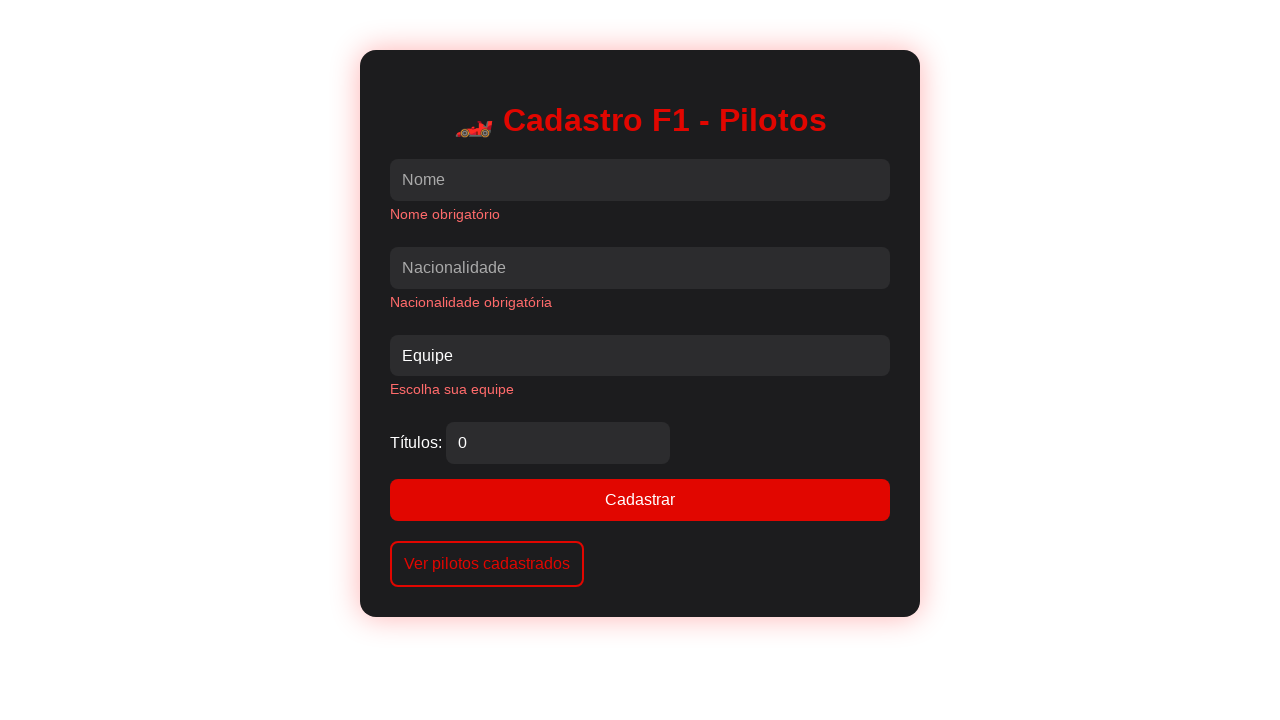

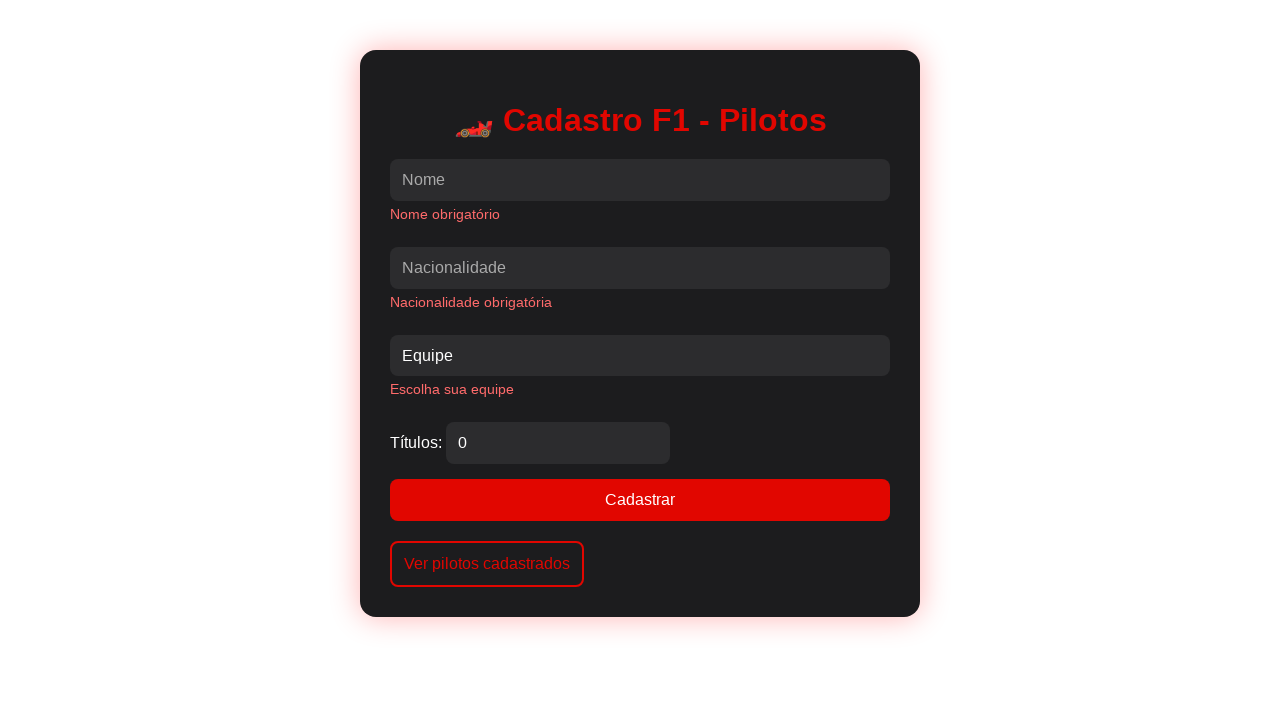